Tests that validation errors appear on the first step of onboarding when user clicks "Go forward" without selecting any room, rent, or area options

Starting URL: https://staging.hemie.org/

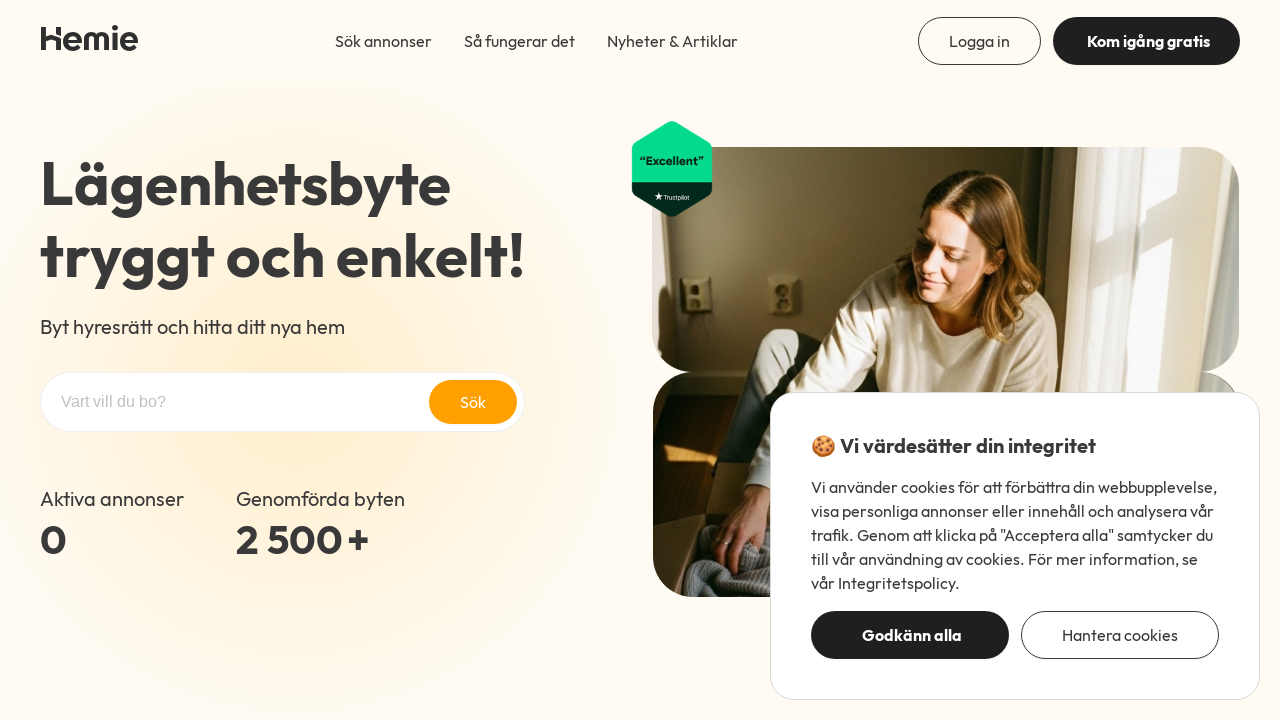

Waited for 'Kom igång gratis' (Get started for free) button to be visible
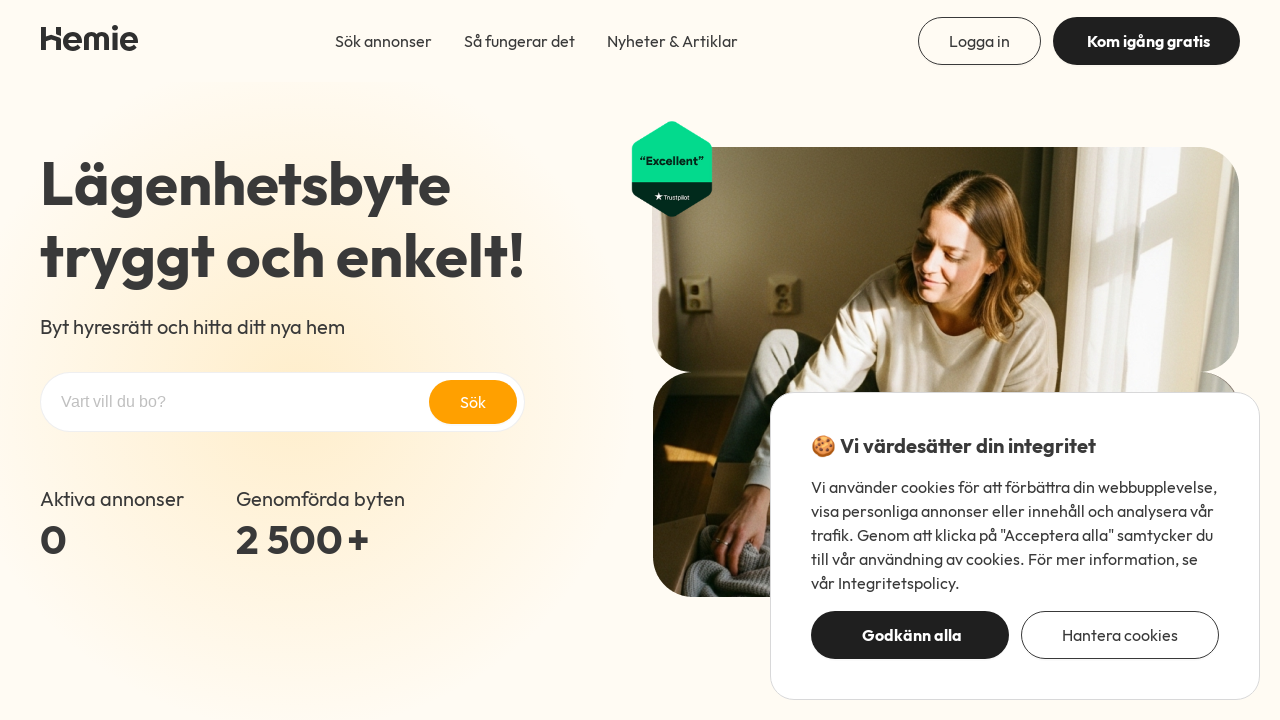

Clicked 'Kom igång gratis' button to start onboarding at (1148, 41) on xpath=//span[contains(text(), 'Kom igång gratis')]
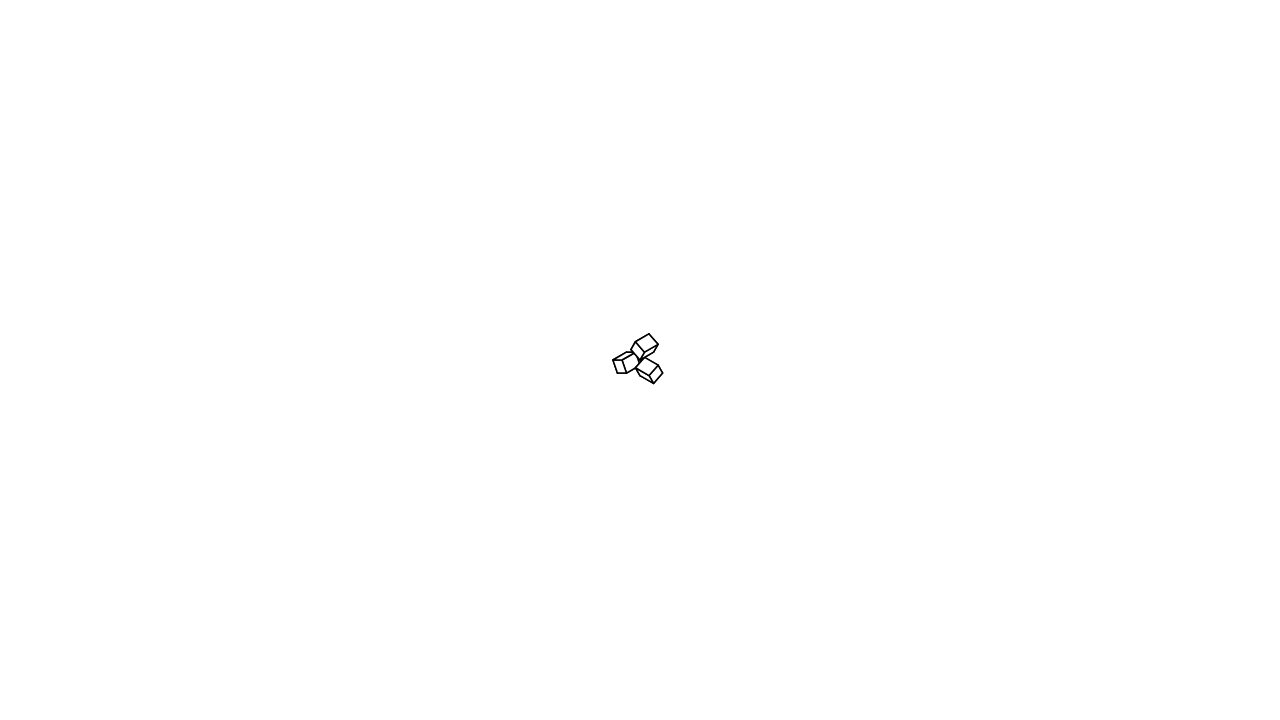

First onboarding step loaded with 'Hur vill du bo?' heading
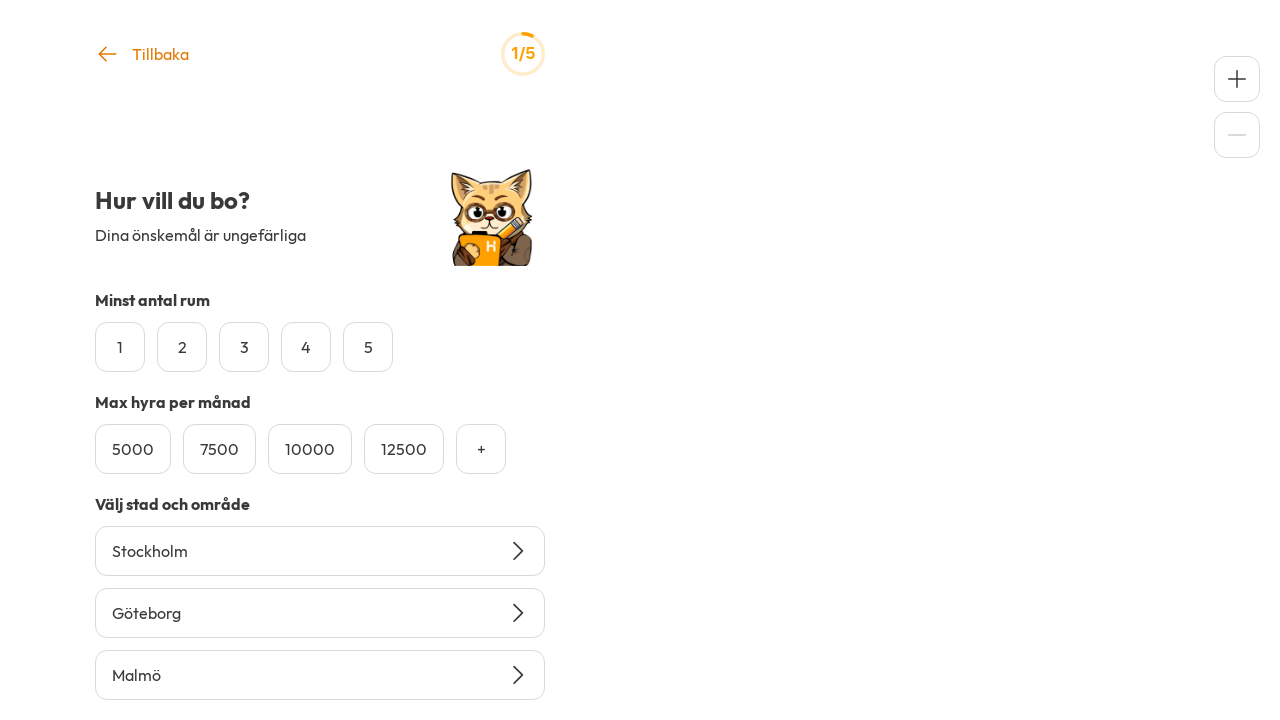

Clicked 'Gå vidare' button without selecting any room, rent, or area options at (322, 686) on xpath=//span[contains(text(), 'Gå vidare')]
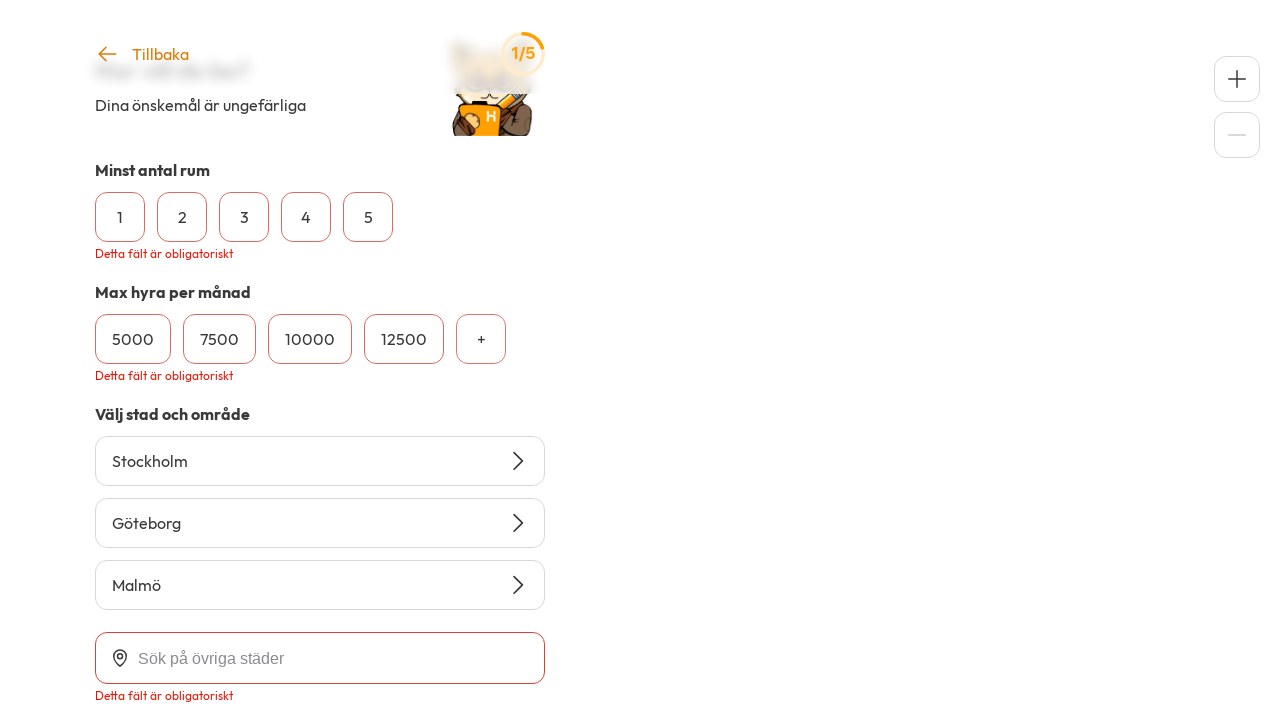

Validation error message 'Detta fält är obligatoriskt' appeared as expected
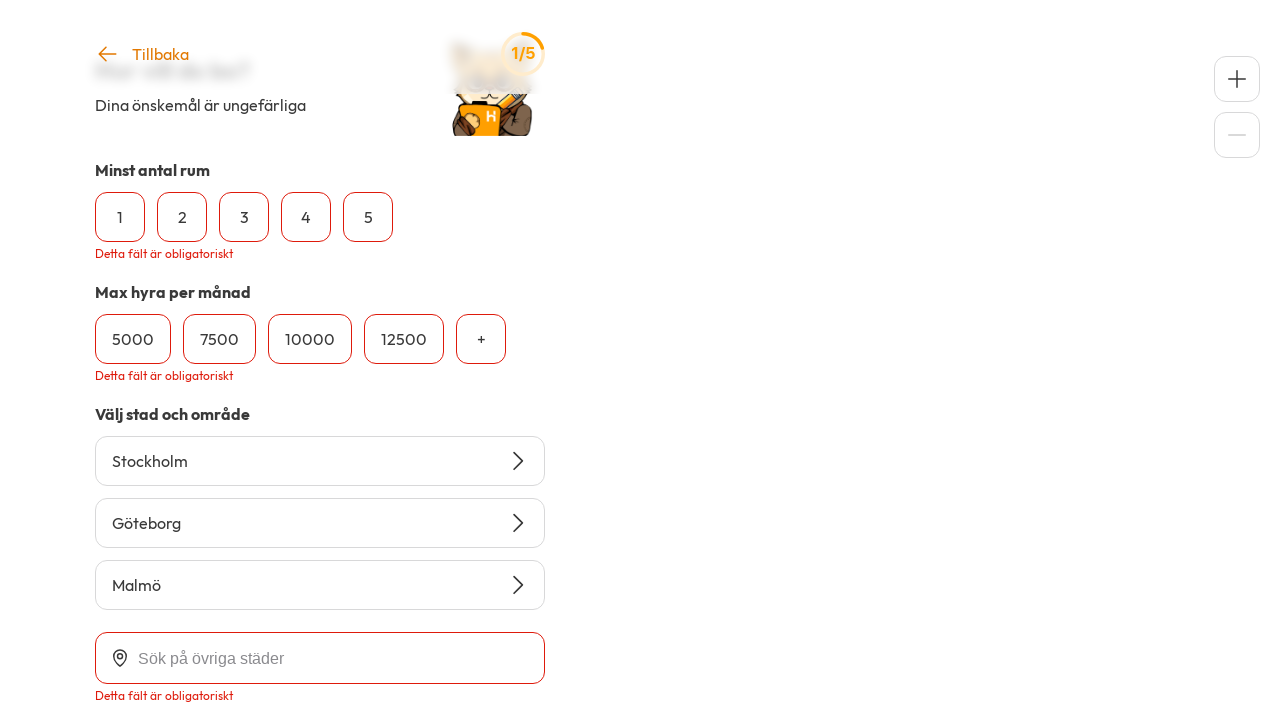

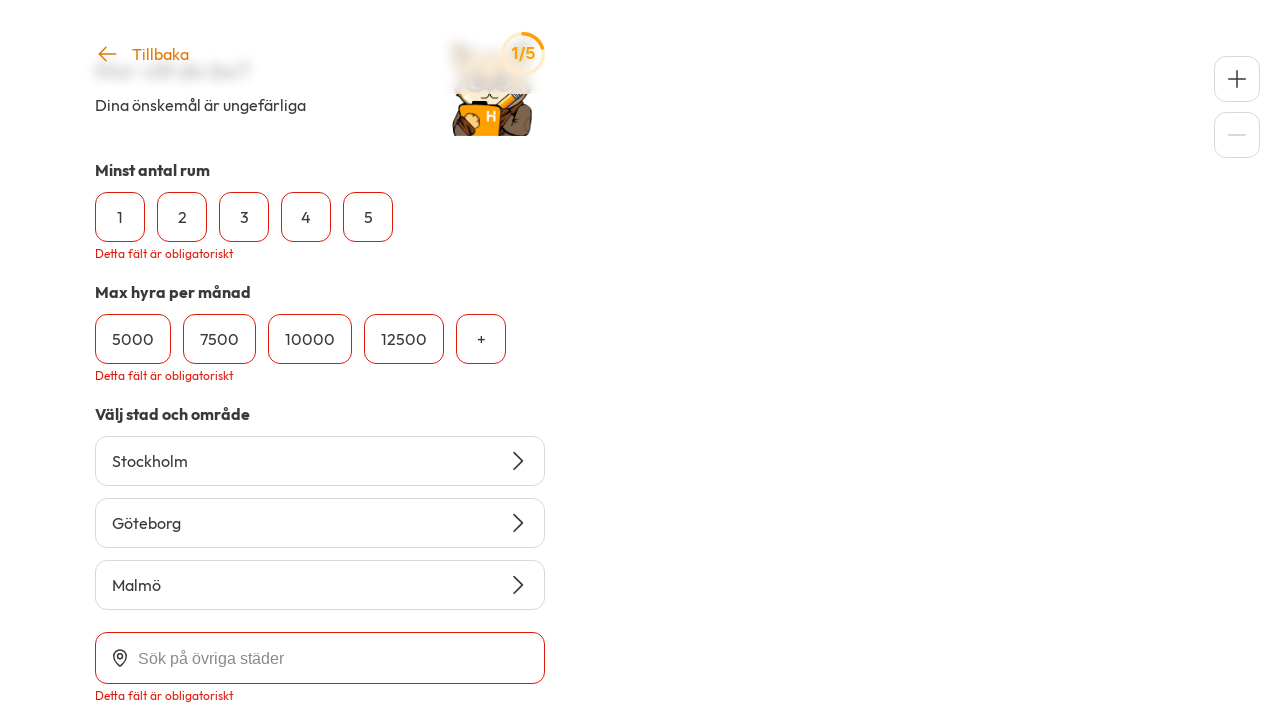